Navigates to the 4chan anime board and waits for the page content to load, verifying the page is accessible.

Starting URL: https://boards.4chan.org/a/

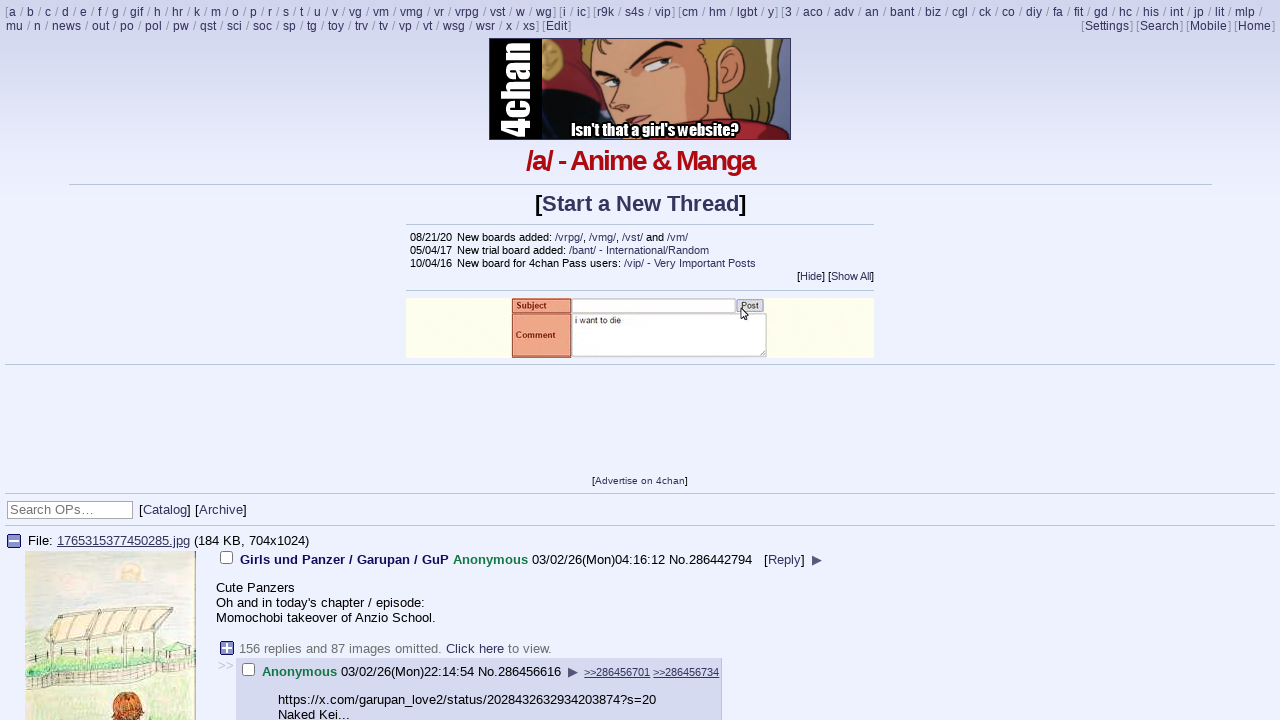

Waited for thread content to load on 4chan anime board
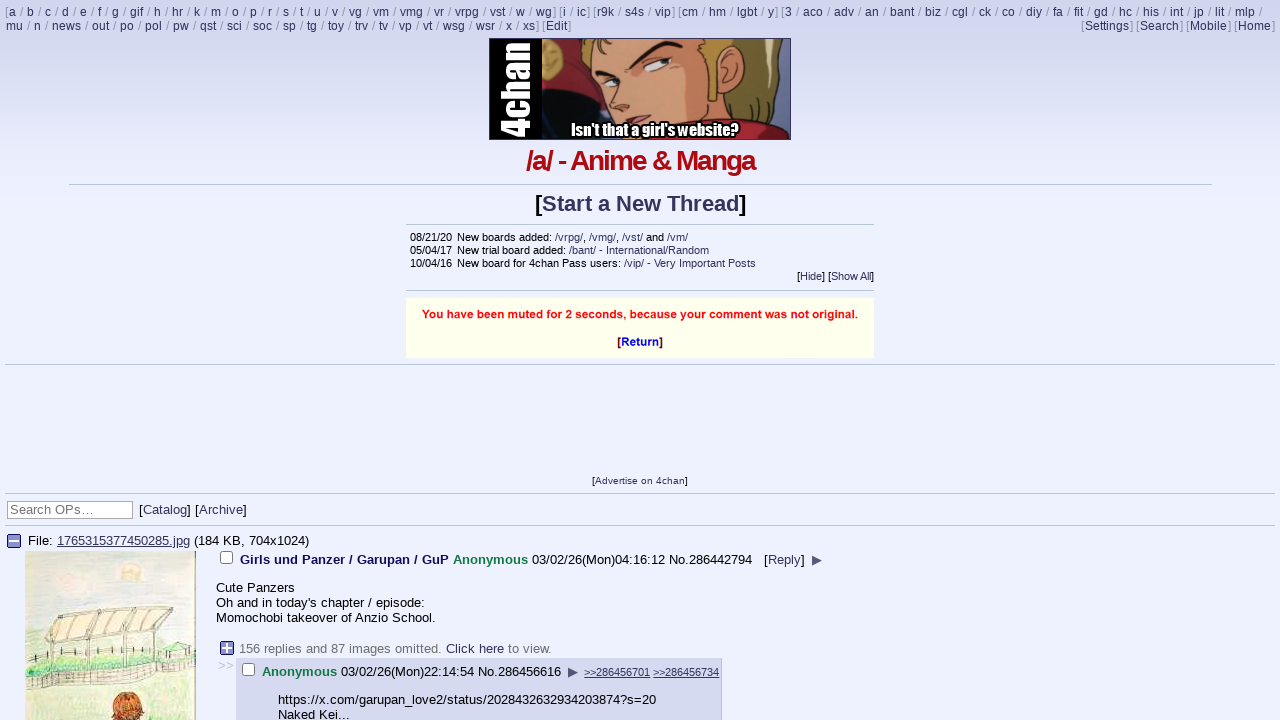

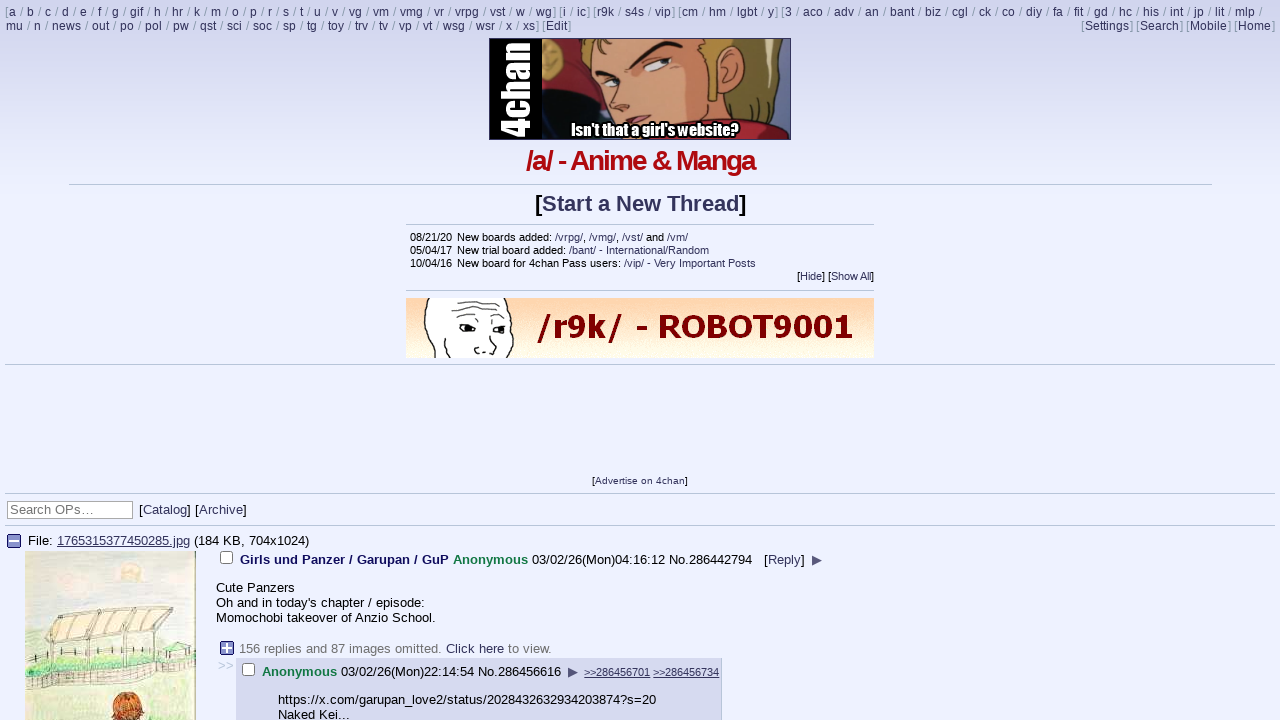